Tests dropdown and checkbox interactions on a flight booking form, including selecting senior citizen discount and updating passenger count

Starting URL: https://rahulshettyacademy.com/dropdownsPractise/

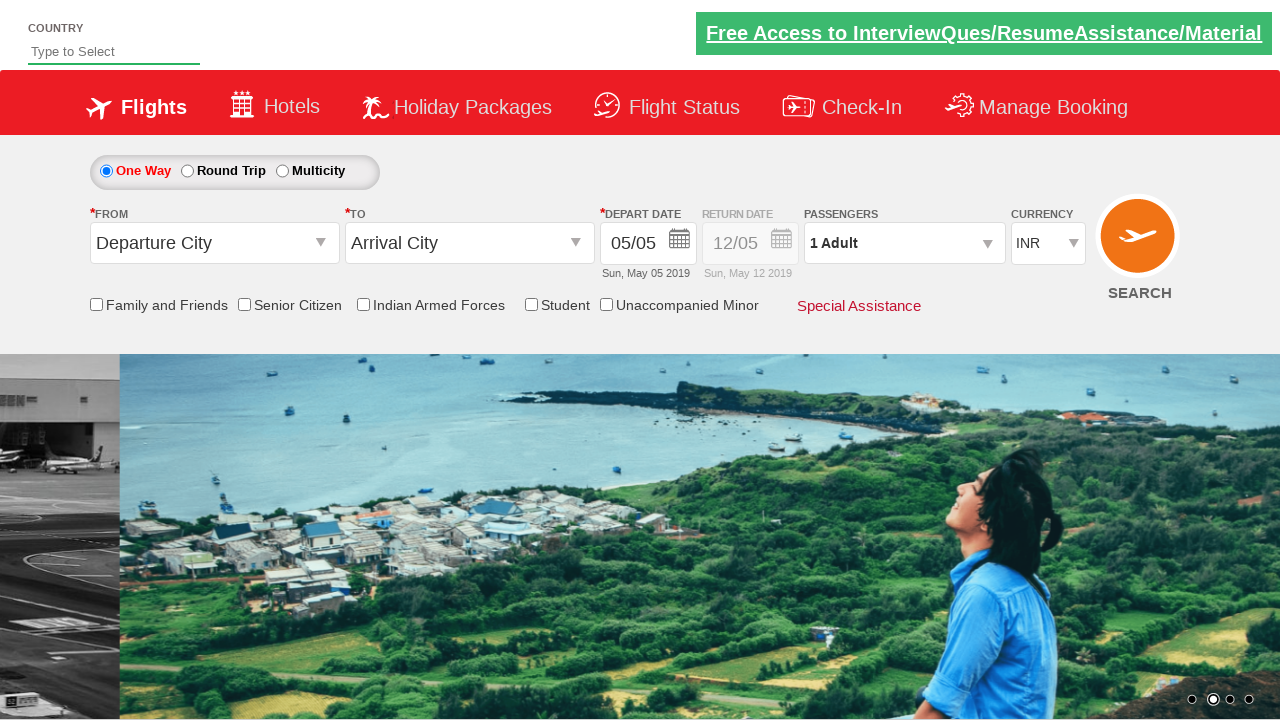

Verified senior citizen discount checkbox is not initially selected
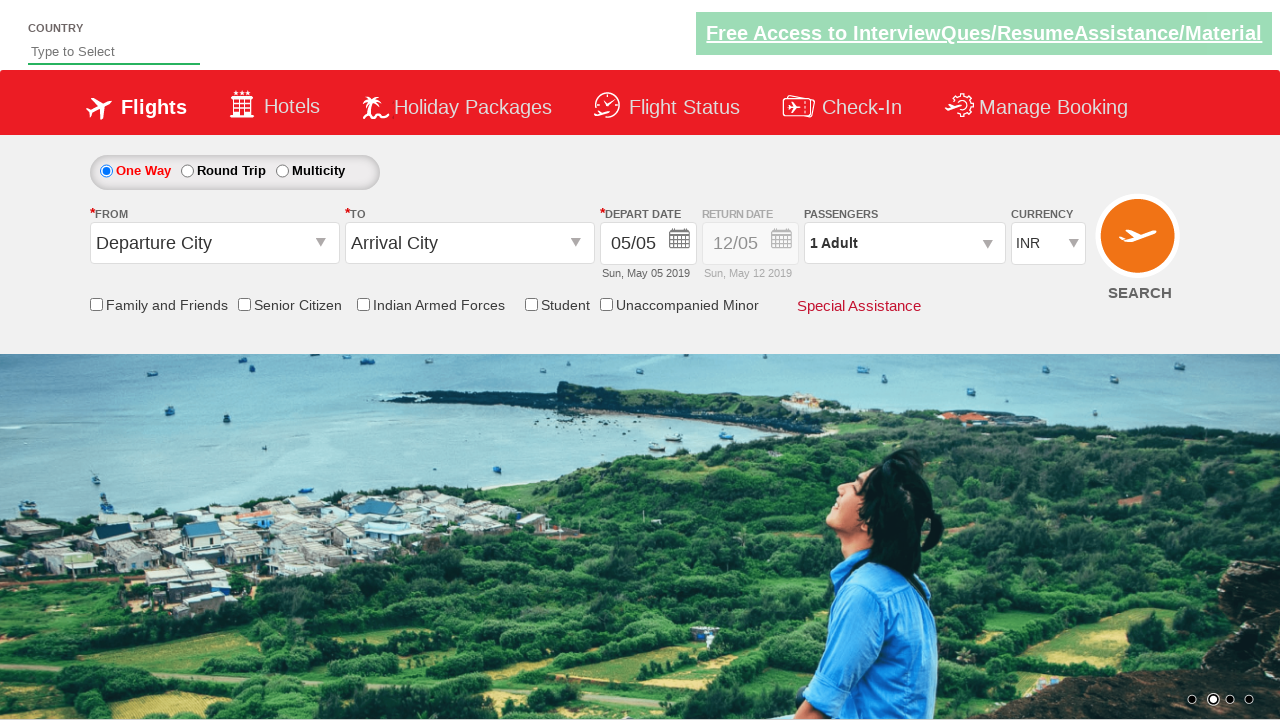

Clicked senior citizen discount checkbox at (244, 304) on input[id*='SeniorCitizenDiscount']
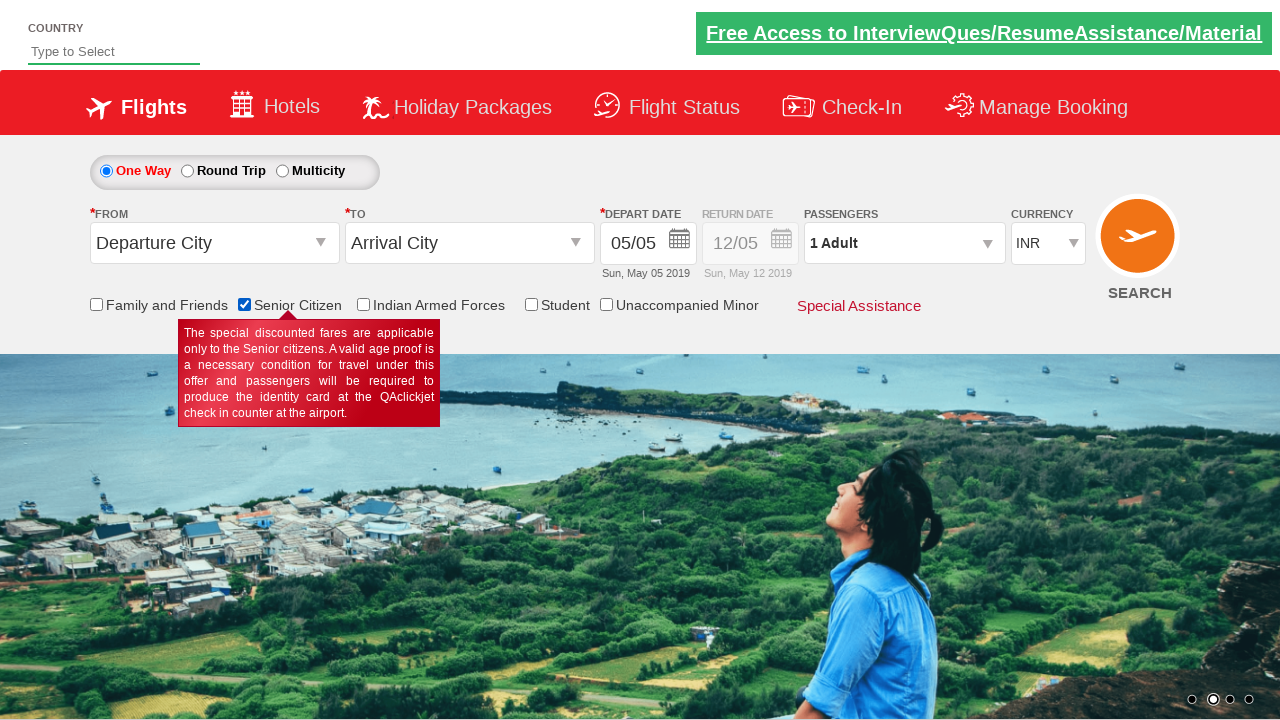

Verified senior citizen discount checkbox is now selected
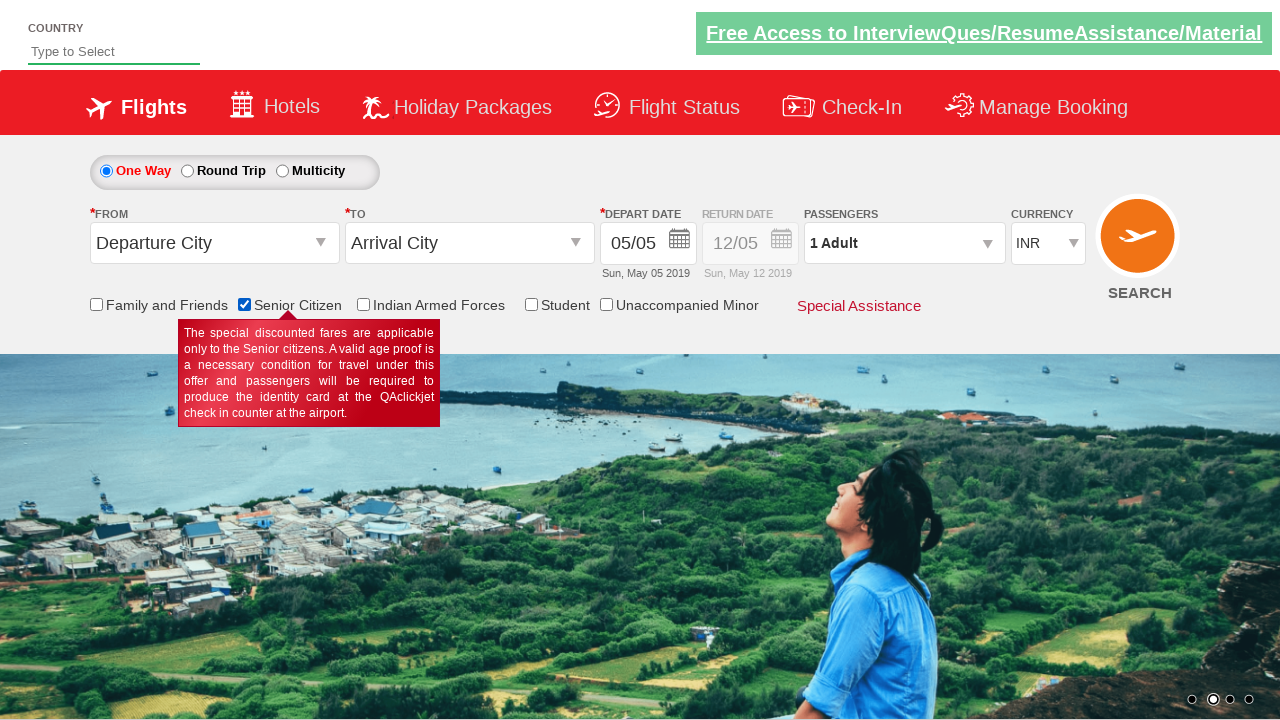

Clicked on passenger info dropdown at (904, 243) on #divpaxinfo
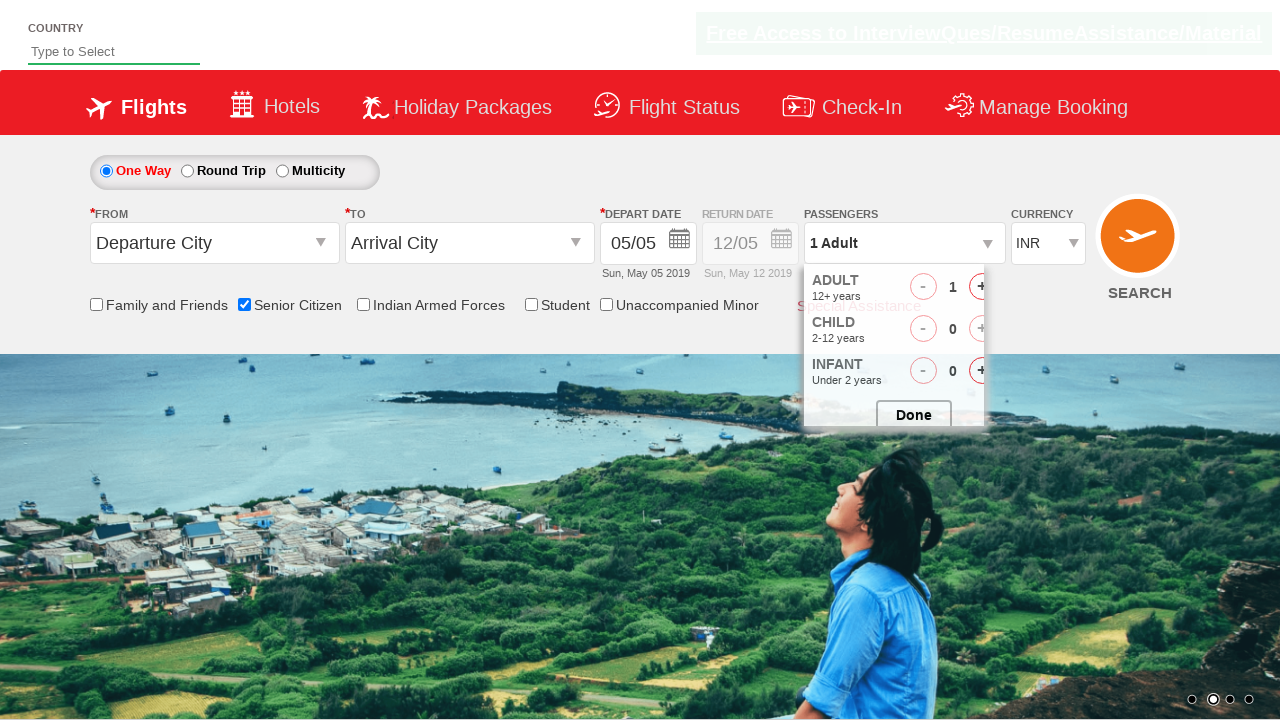

Waited for dropdown to open
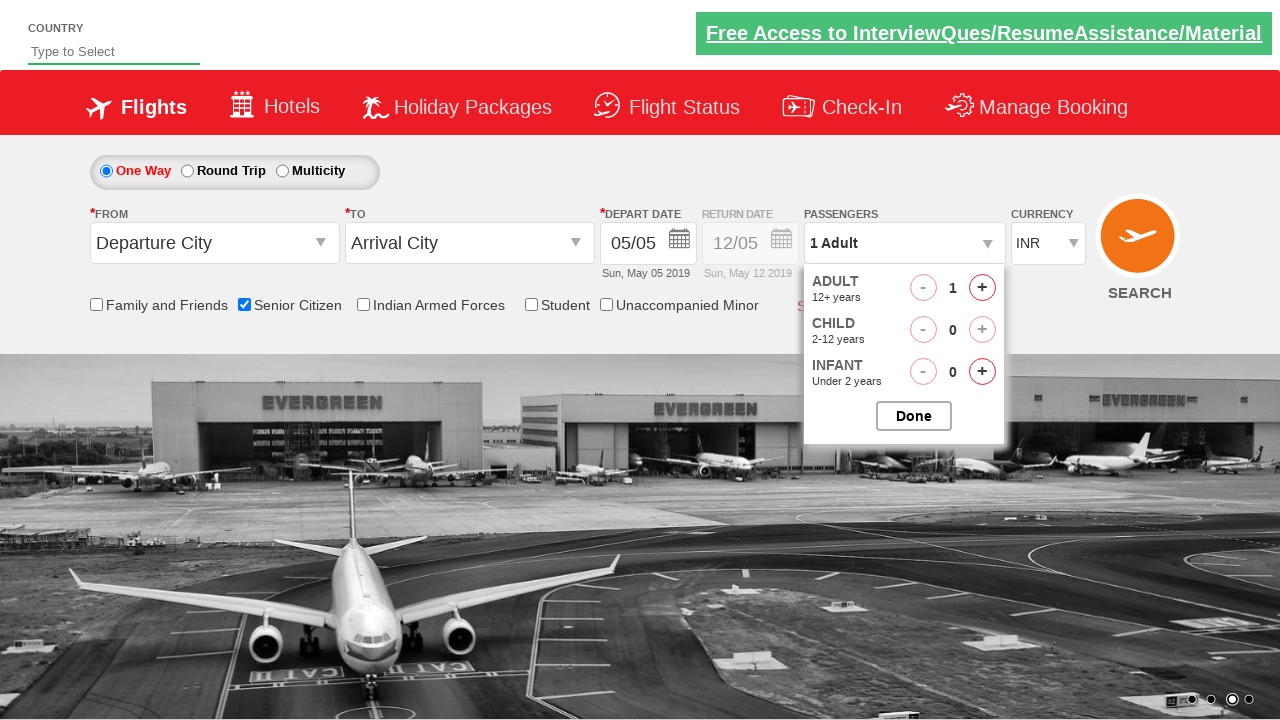

Clicked 'Add Adult' button (iteration 1/4) at (982, 288) on #hrefIncAdt
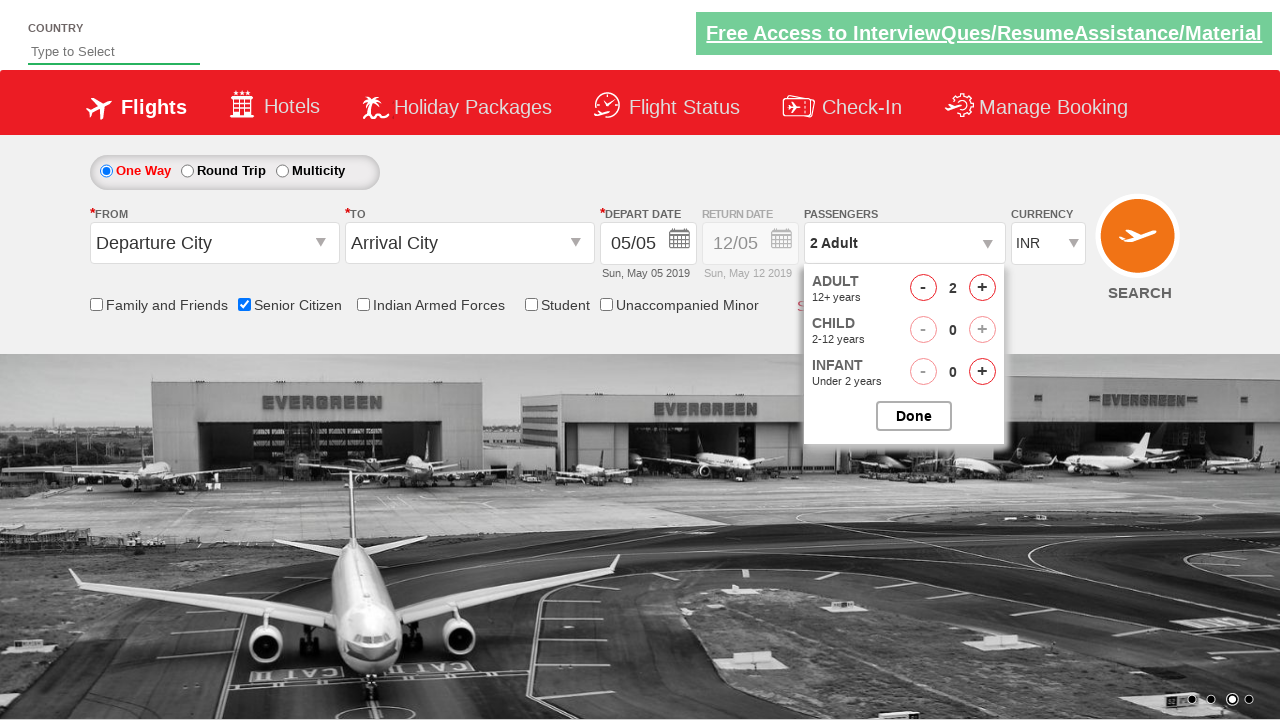

Clicked 'Add Adult' button (iteration 2/4) at (982, 288) on #hrefIncAdt
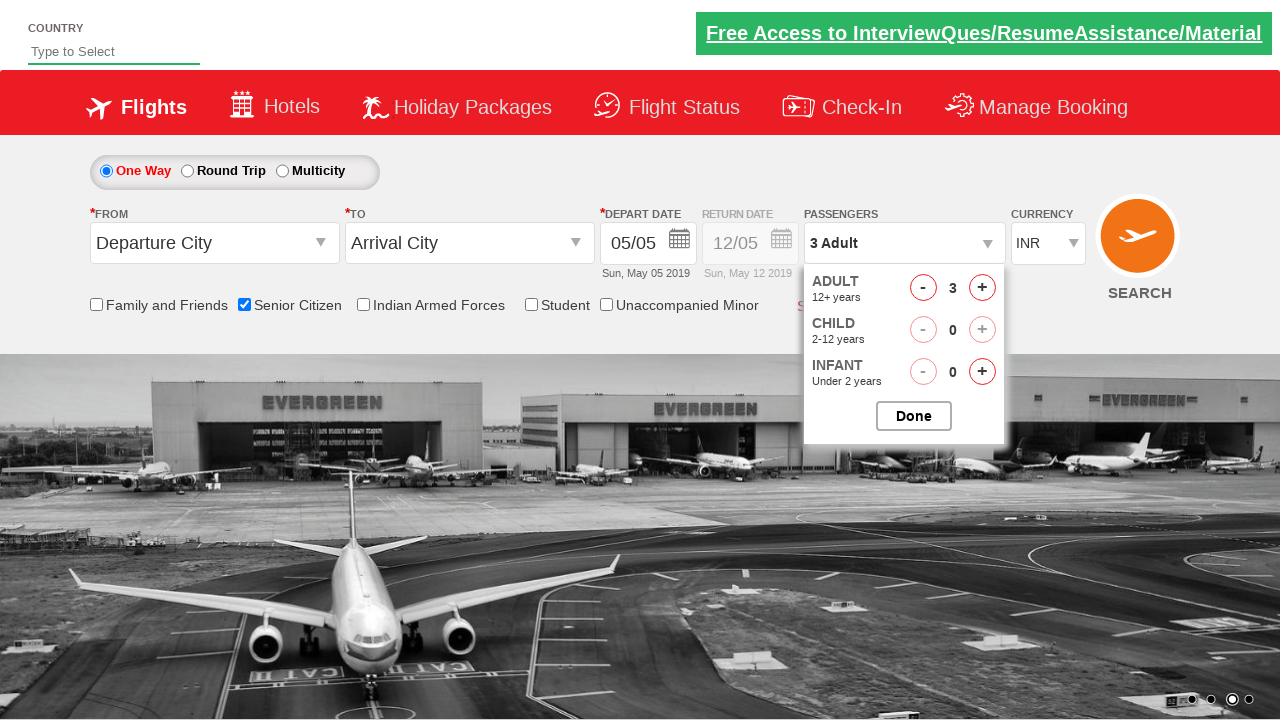

Clicked 'Add Adult' button (iteration 3/4) at (982, 288) on #hrefIncAdt
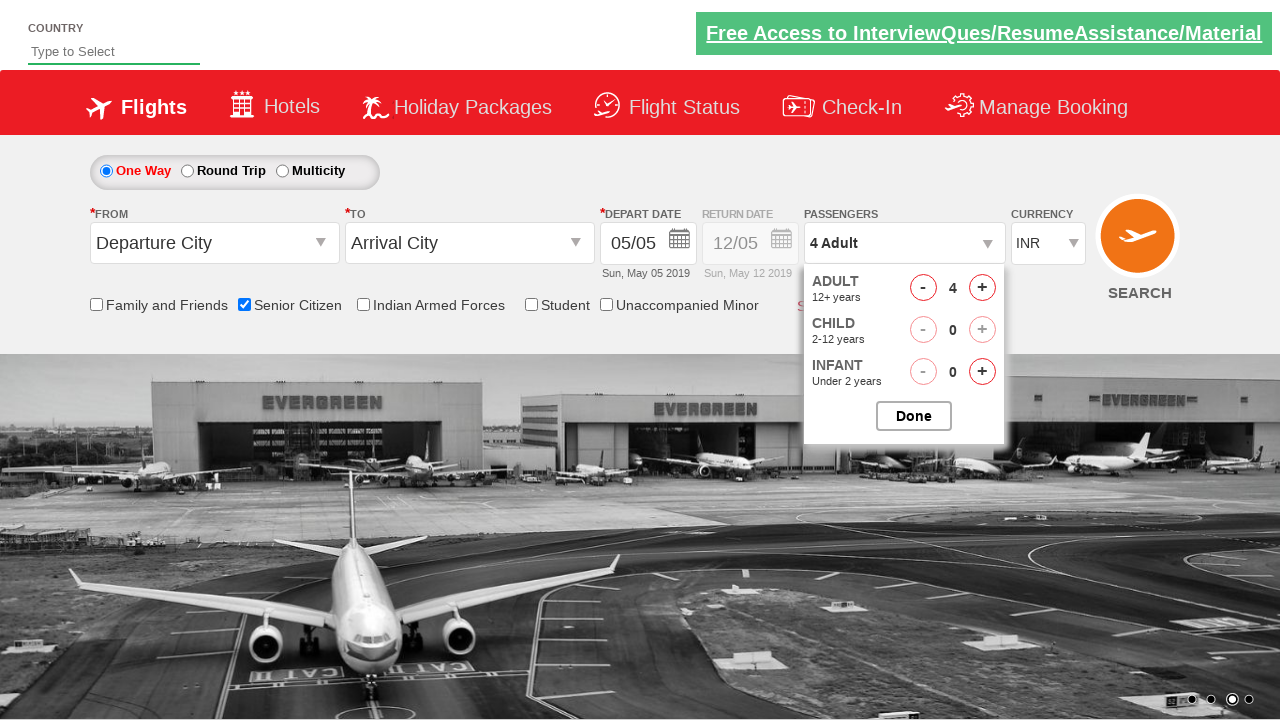

Clicked 'Add Adult' button (iteration 4/4) at (982, 288) on #hrefIncAdt
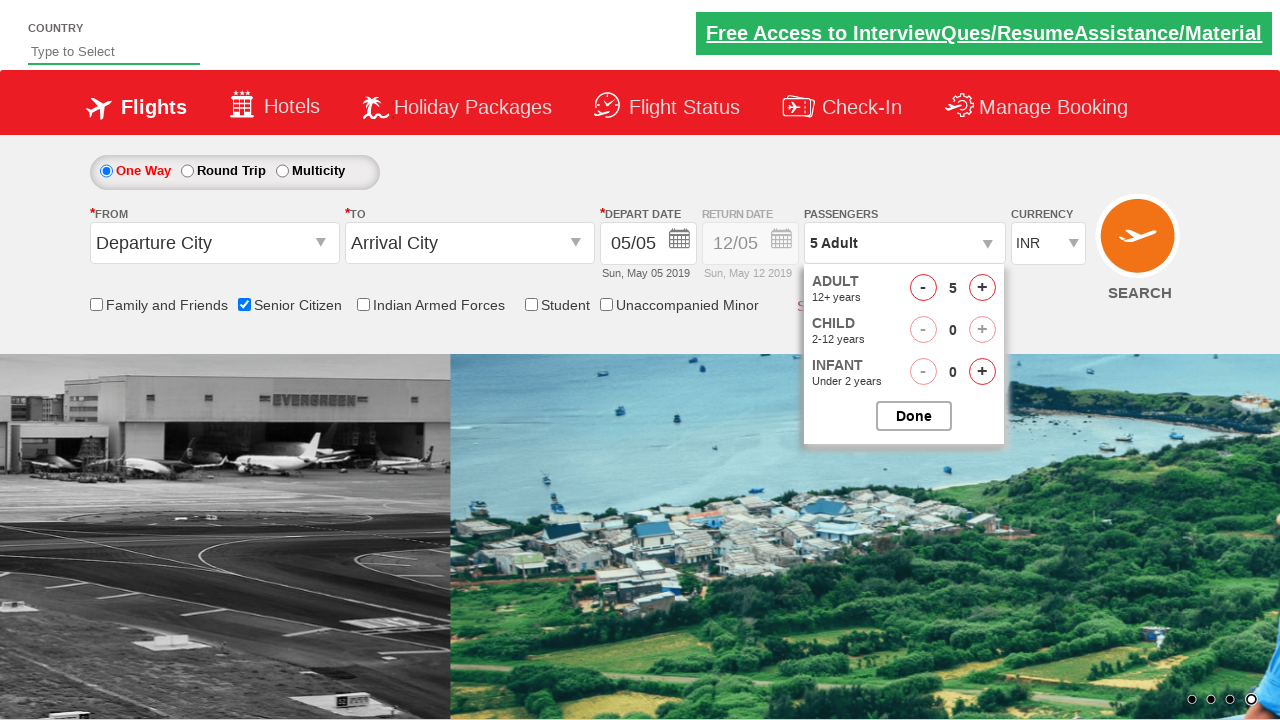

Closed the passenger selection dropdown at (914, 416) on #btnclosepaxoption
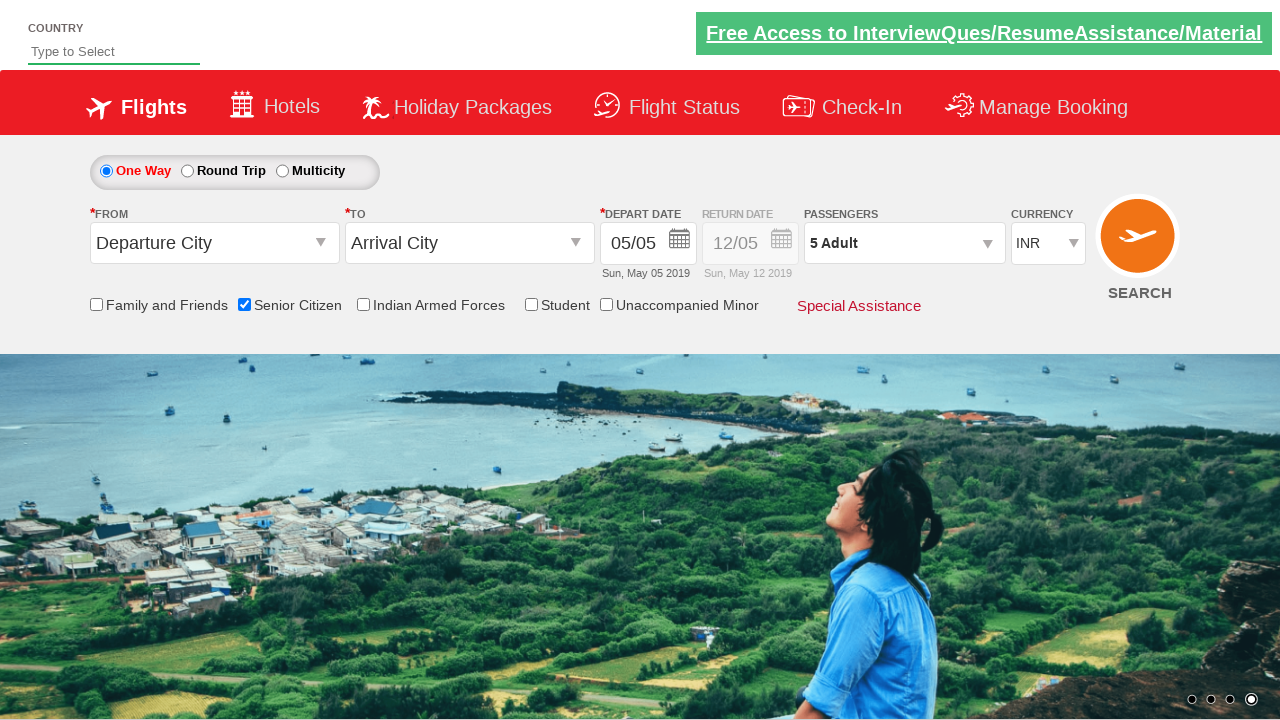

Verified passenger count shows '5 Adult'
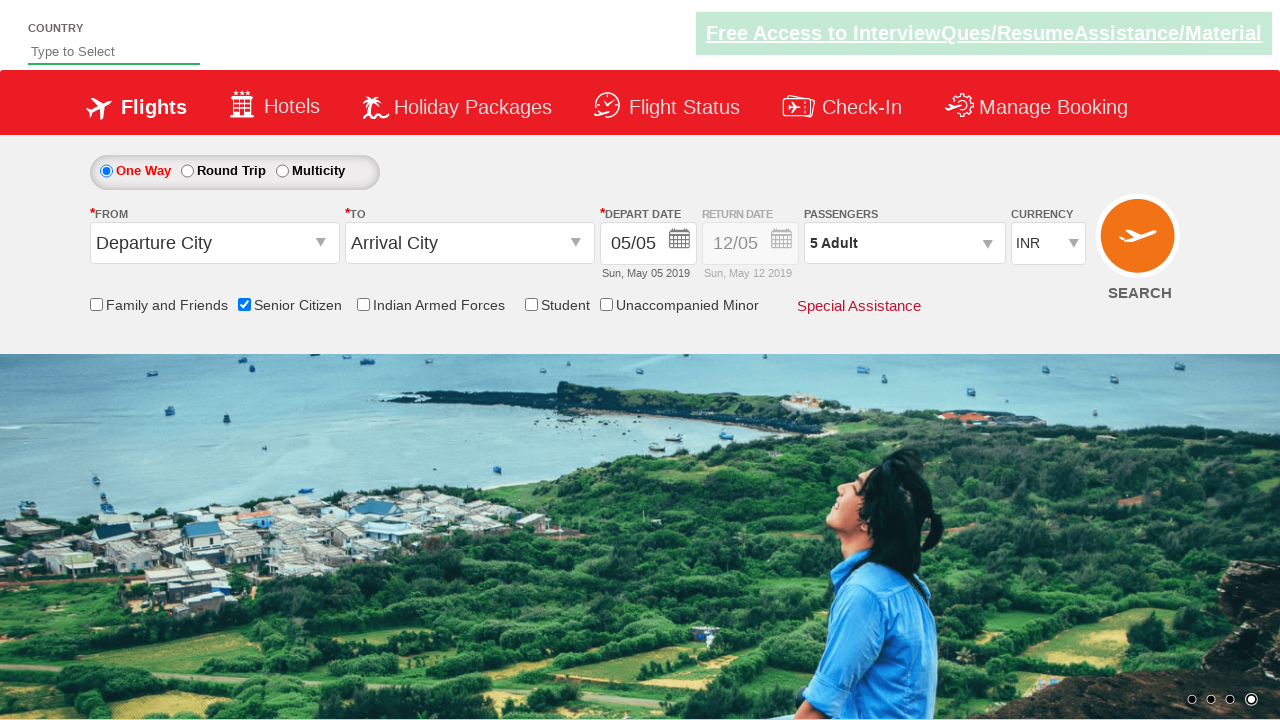

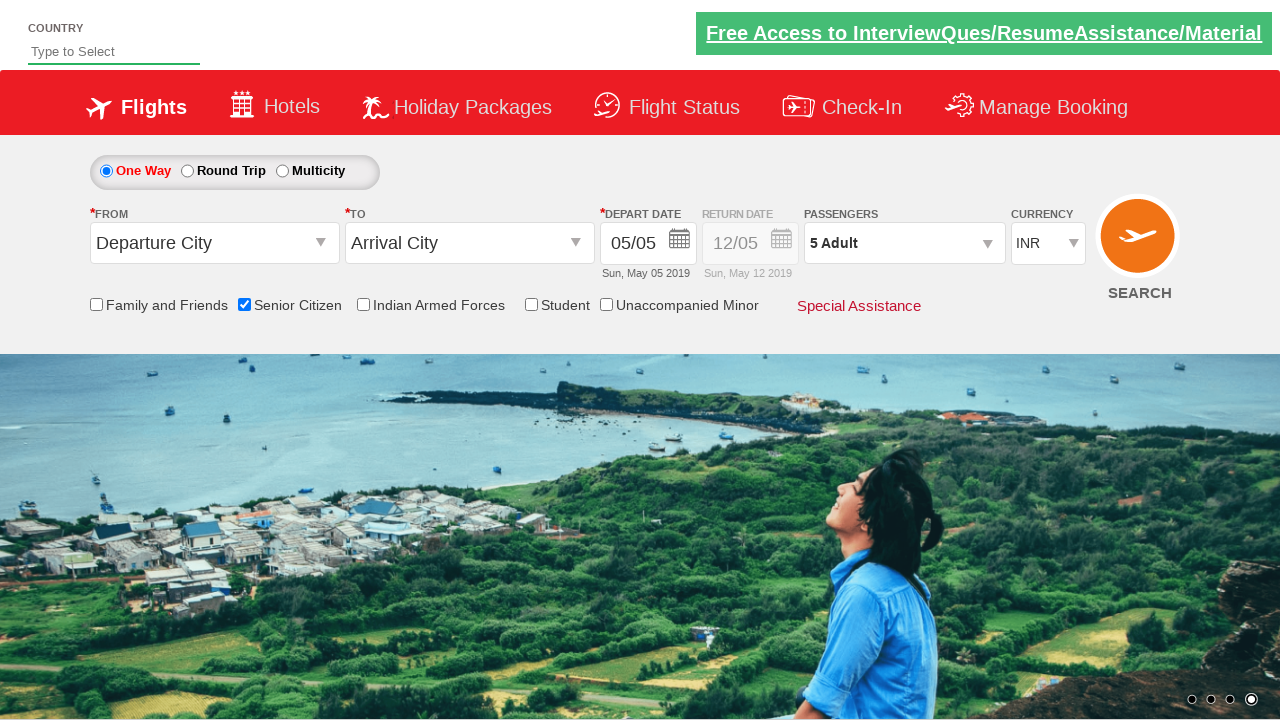